Tests checkbox functionality by navigating to a page with checkboxes, finding all checkbox elements, and verifying their checked states using both attribute lookup and isSelected methods.

Starting URL: http://the-internet.herokuapp.com/checkboxes

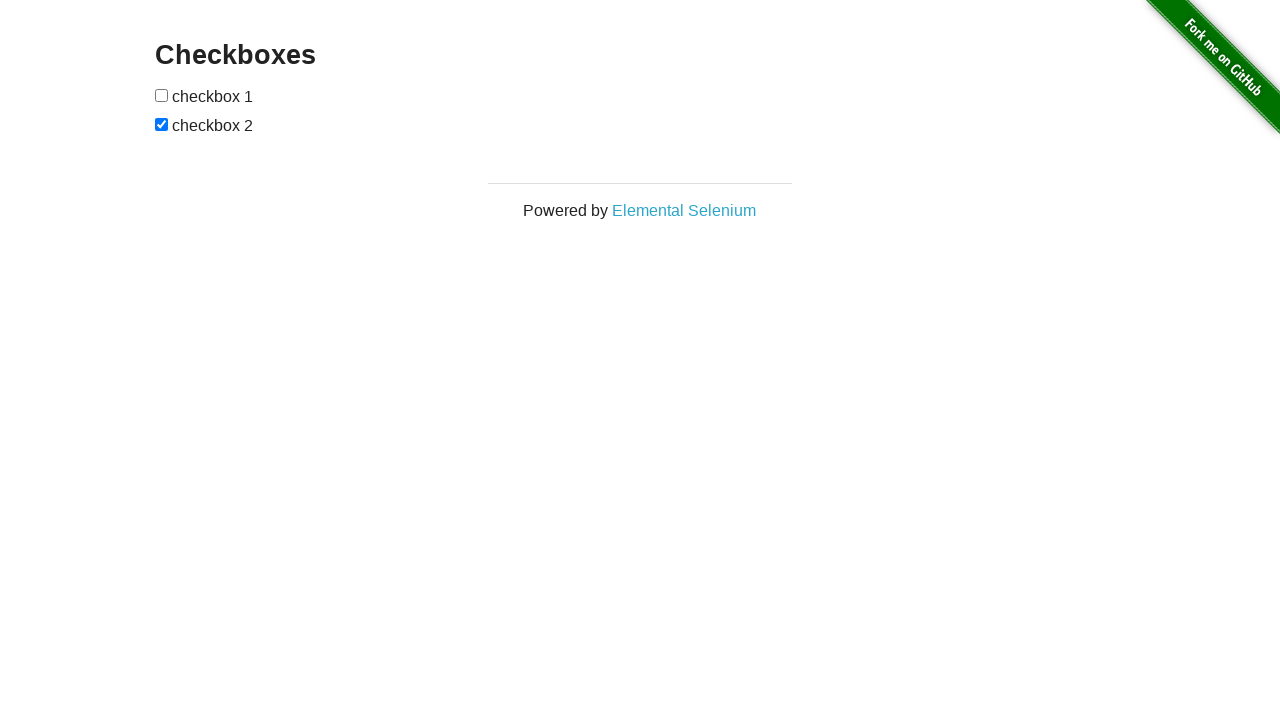

Waited for checkbox elements to load on the page
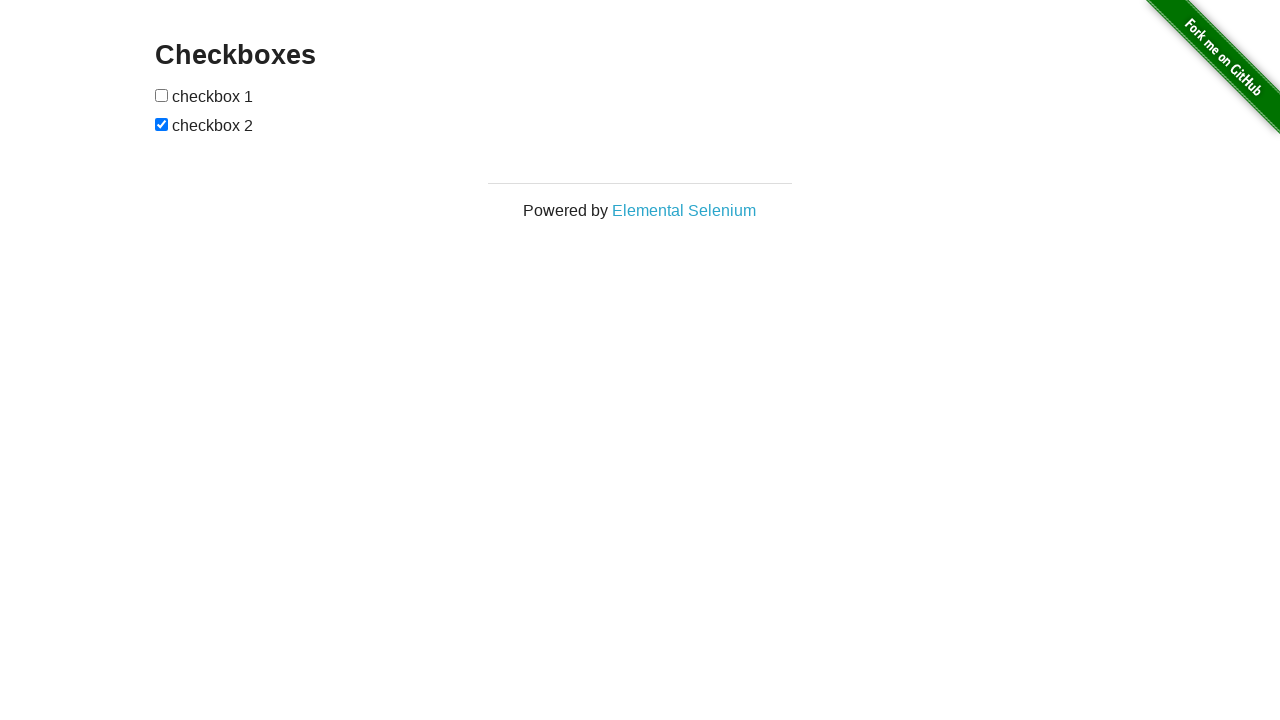

Located all checkbox elements on the page
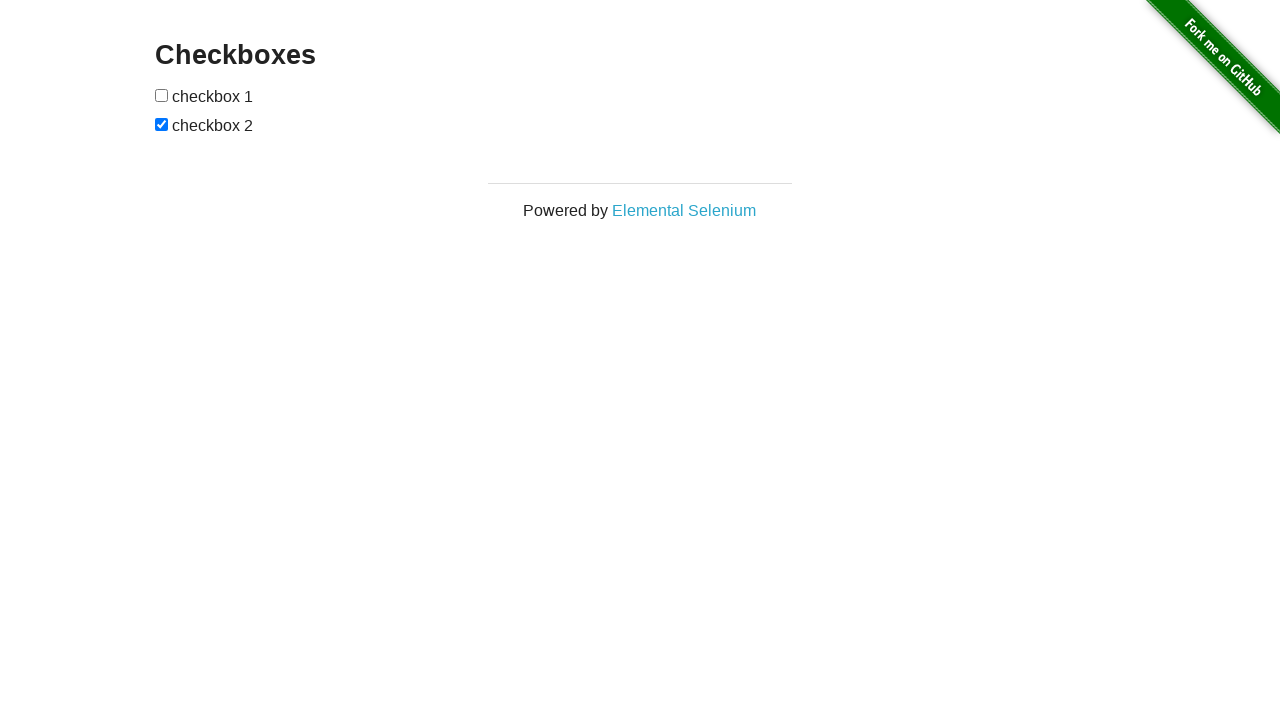

Verified that the last checkbox (index 1) is checked
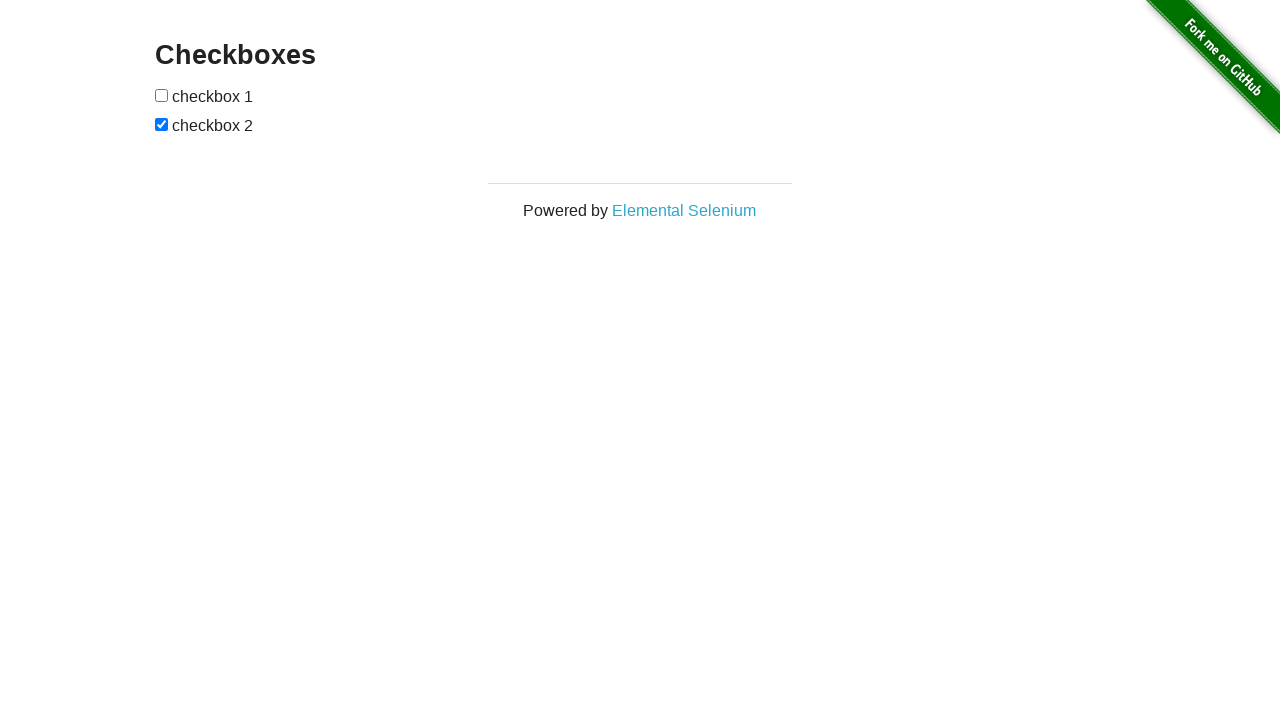

Verified that the first checkbox (index 0) is not checked
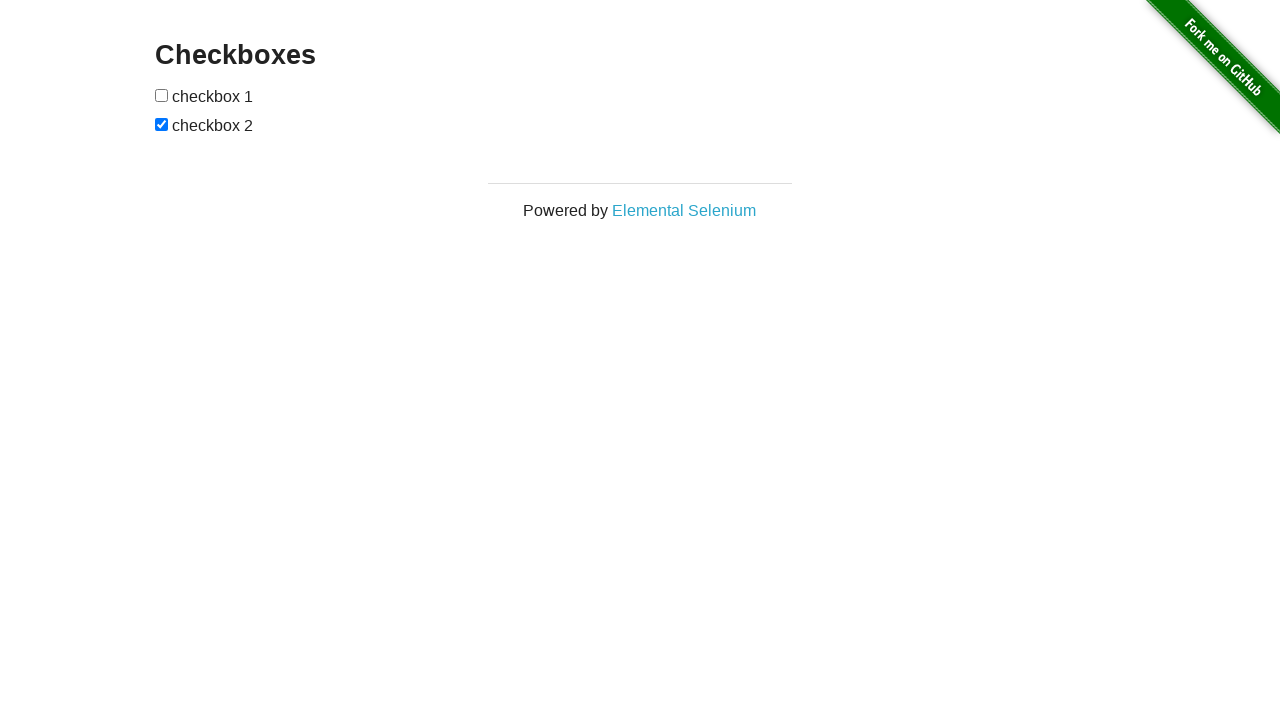

Clicked the first checkbox to check it at (162, 95) on input[type="checkbox"] >> nth=0
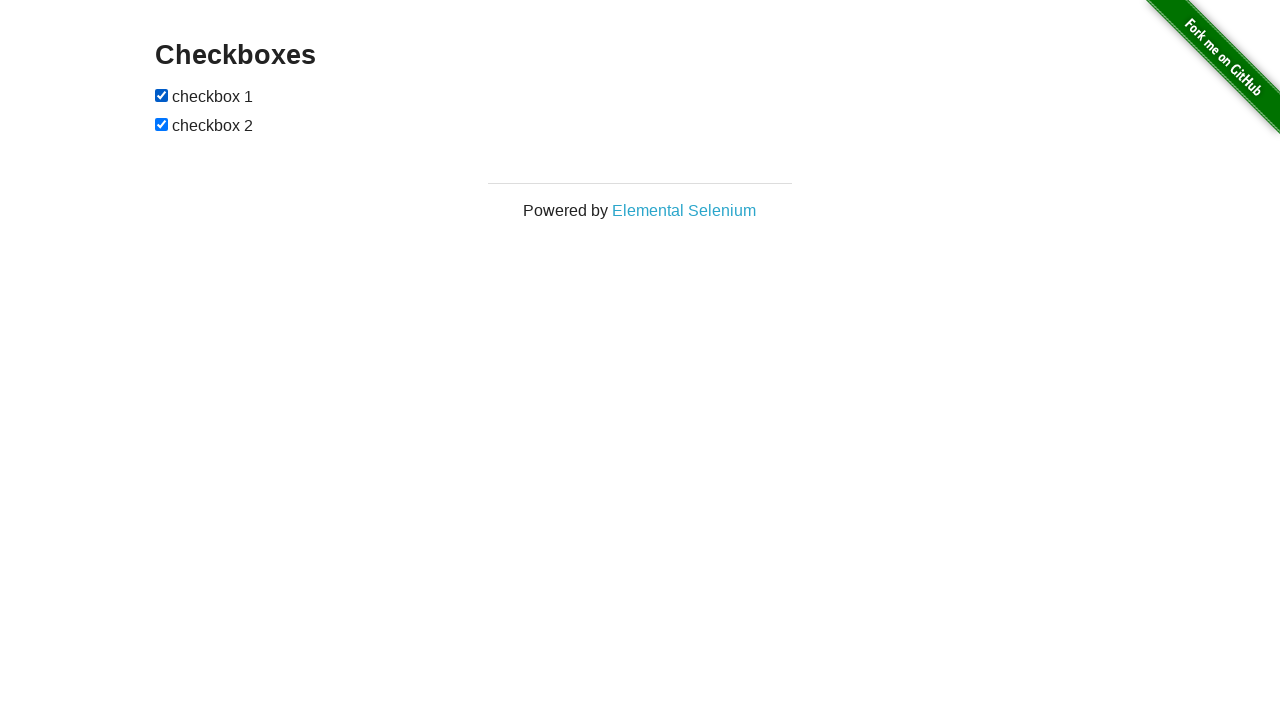

Verified that the first checkbox is now checked after clicking
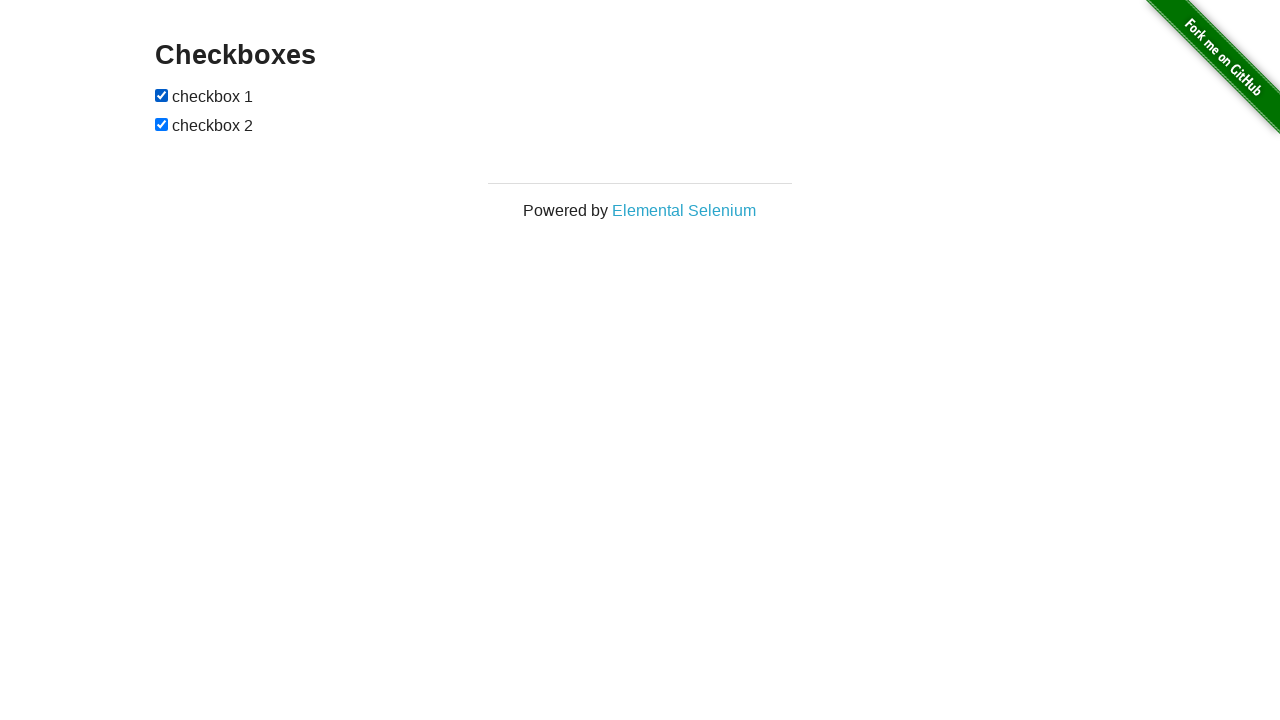

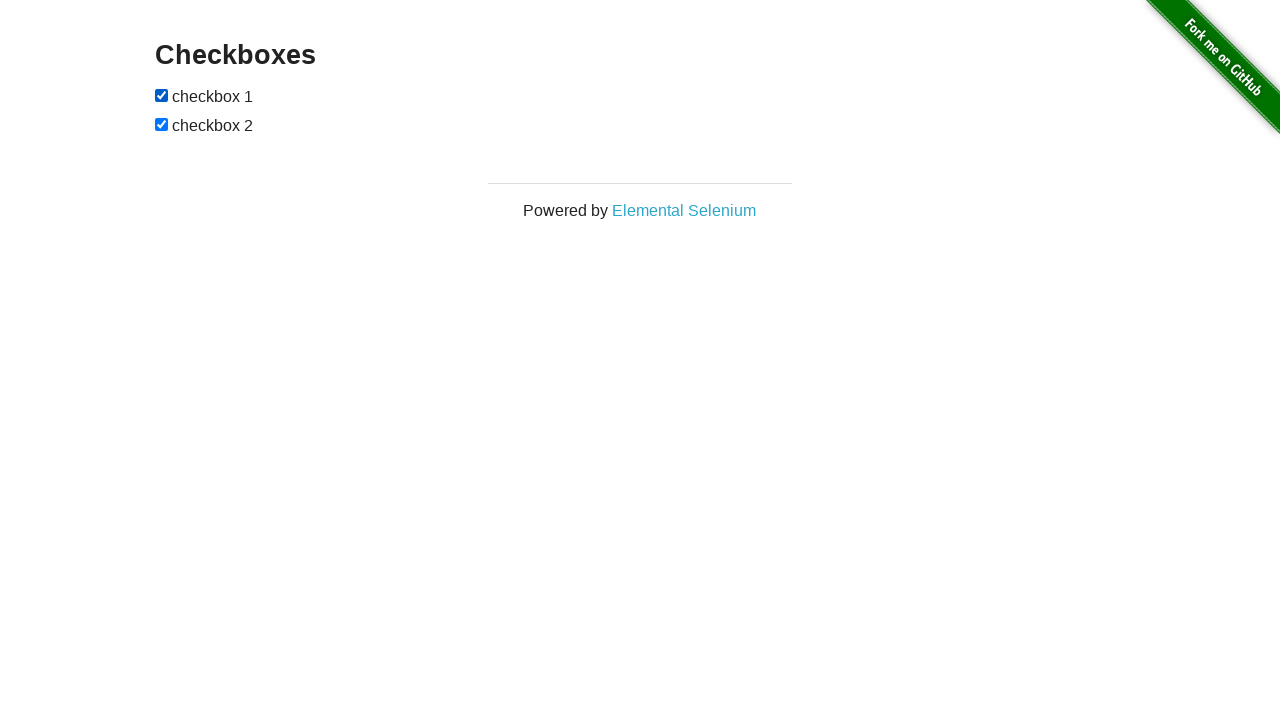